Tests a coffee ordering flow by selecting a Mocha coffee, proceeding to payment, filling in customer details (name and email), submitting the payment, and verifying the success message appears.

Starting URL: https://seleniumbase.github.io/coffee/

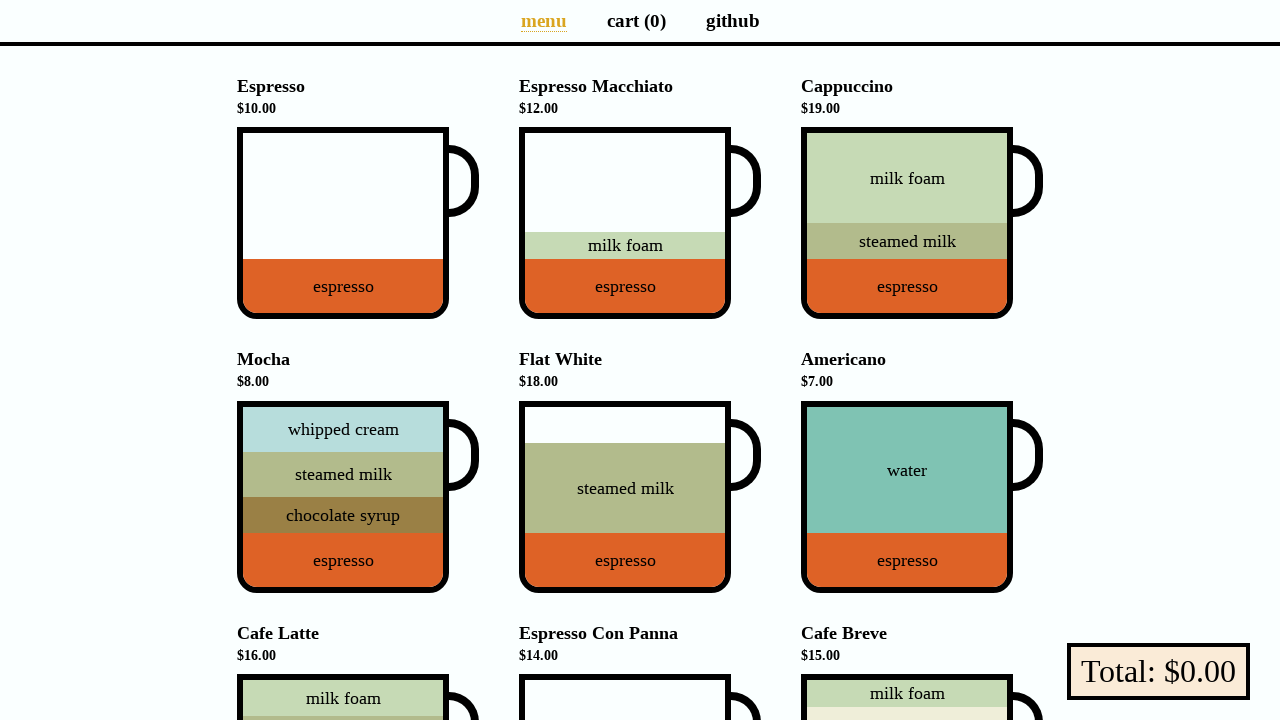

Selected Mocha coffee option at (343, 497) on div[data-sb="Mocha"]
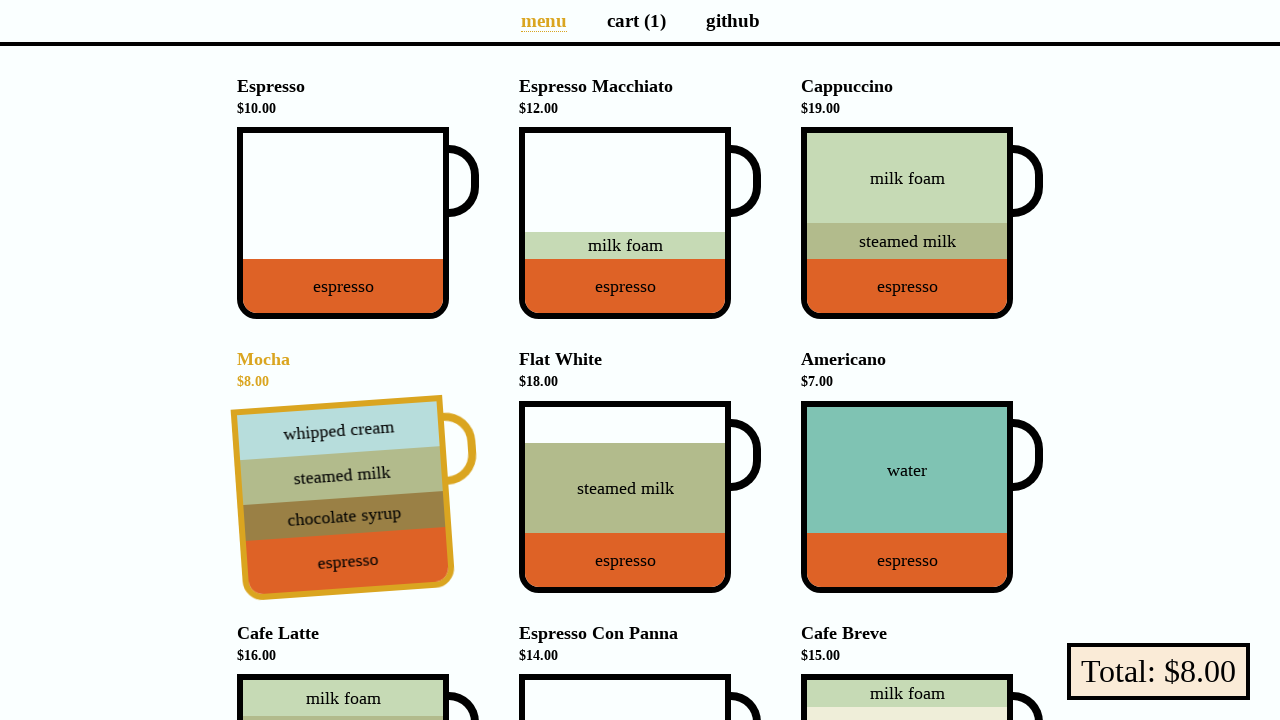

Clicked pay button to proceed to checkout at (1158, 672) on button.pay
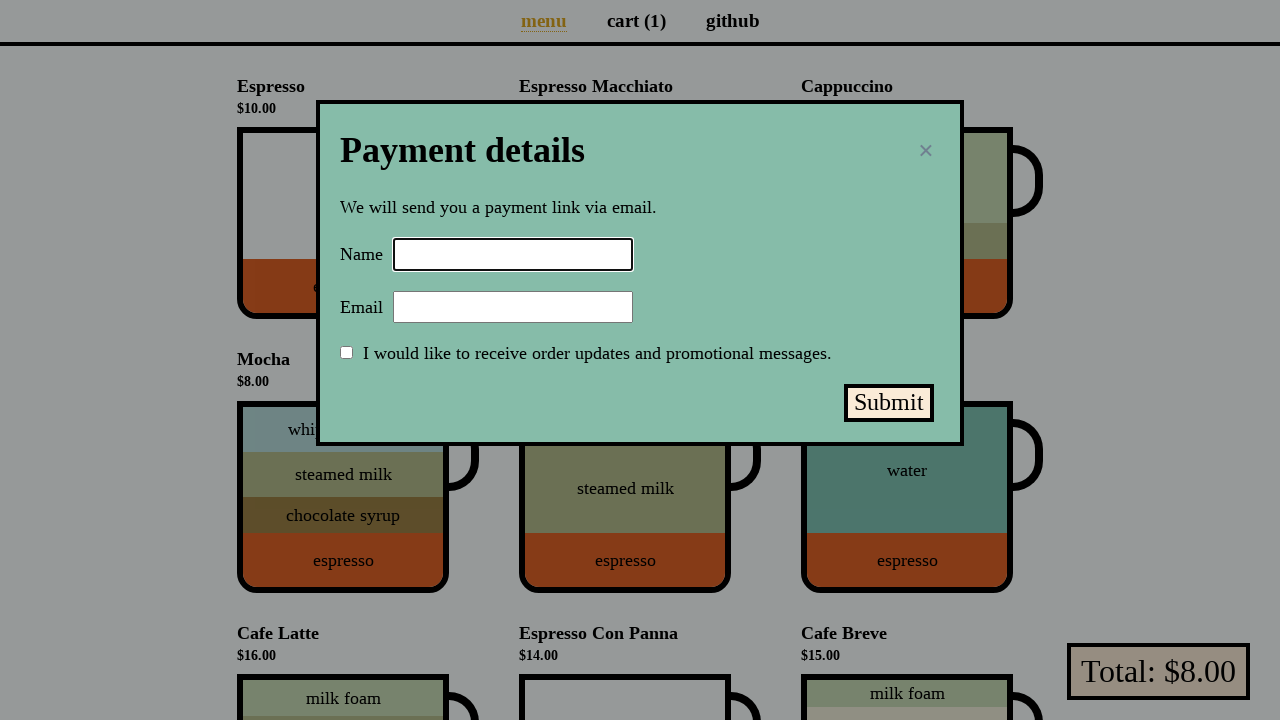

Filled in customer name 'Selenium Coffee' on input#name
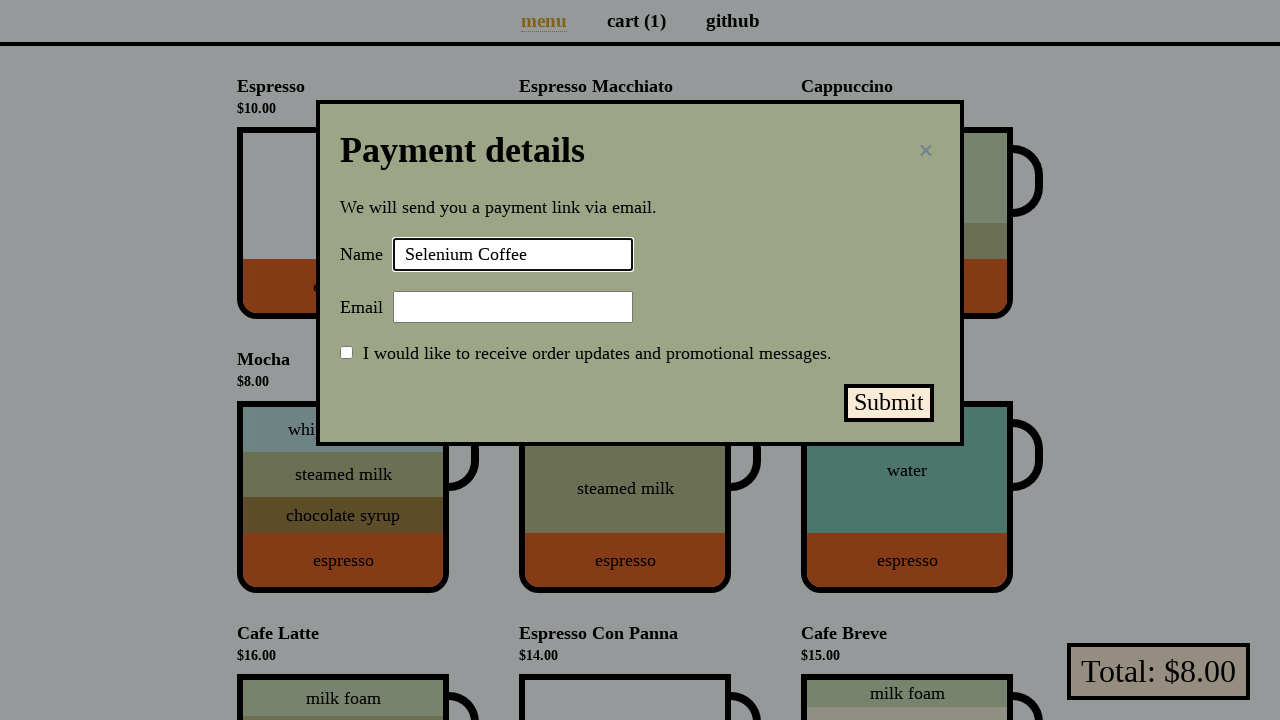

Filled in customer email 'test@test.test' on input#email
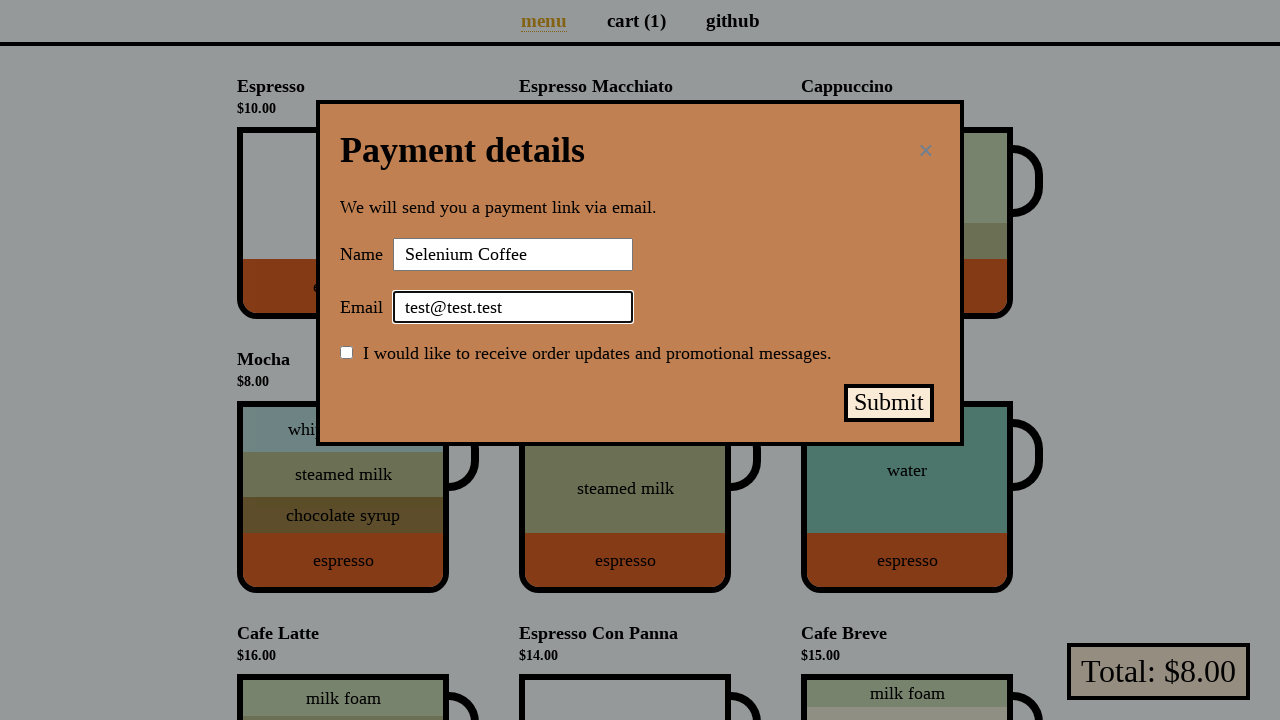

Submitted payment at (889, 403) on button#submit-payment
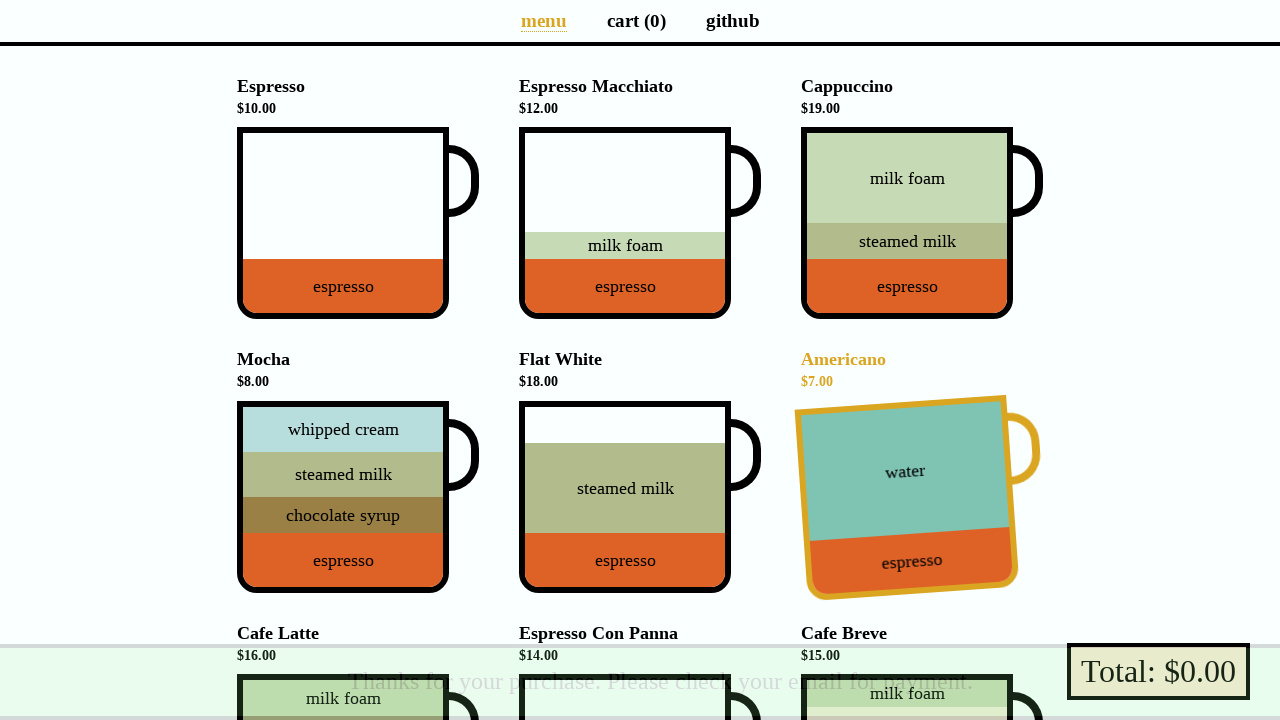

Success message appeared on screen
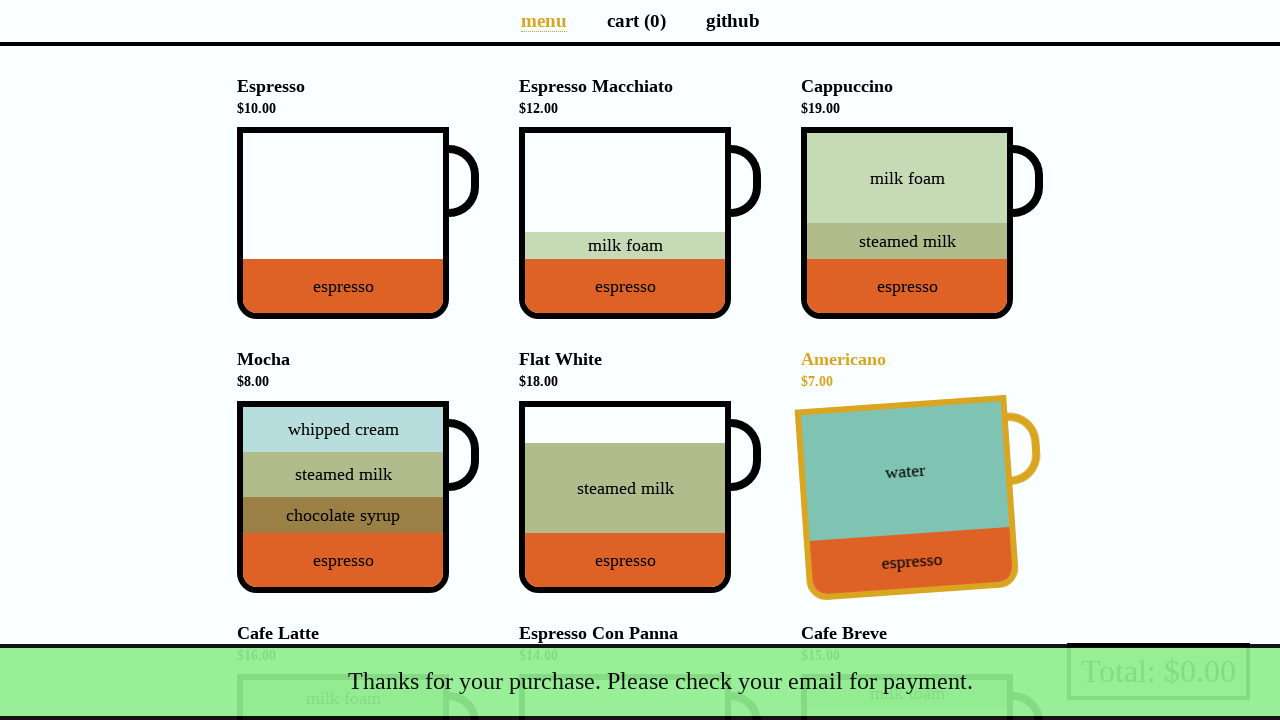

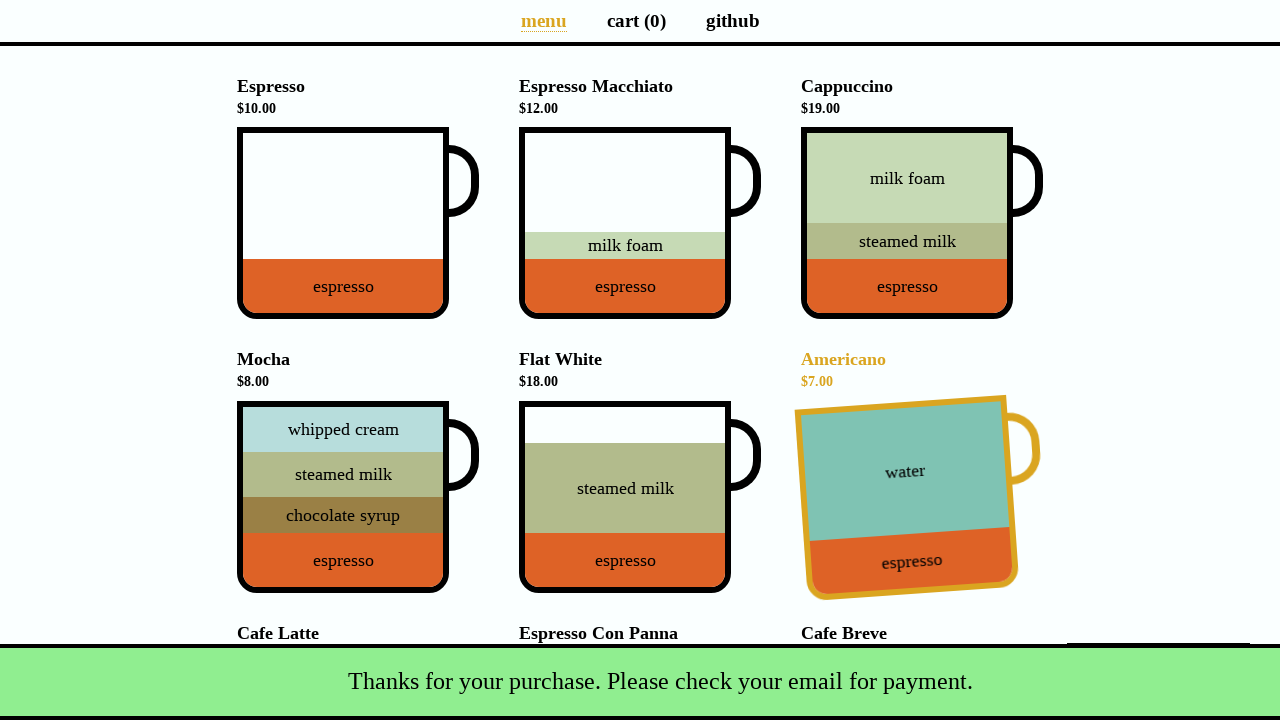